Tests JavaScript prompt alert functionality by clicking a button to trigger a prompt, entering text into the prompt, and accepting it

Starting URL: https://the-internet.herokuapp.com/javascript_alerts

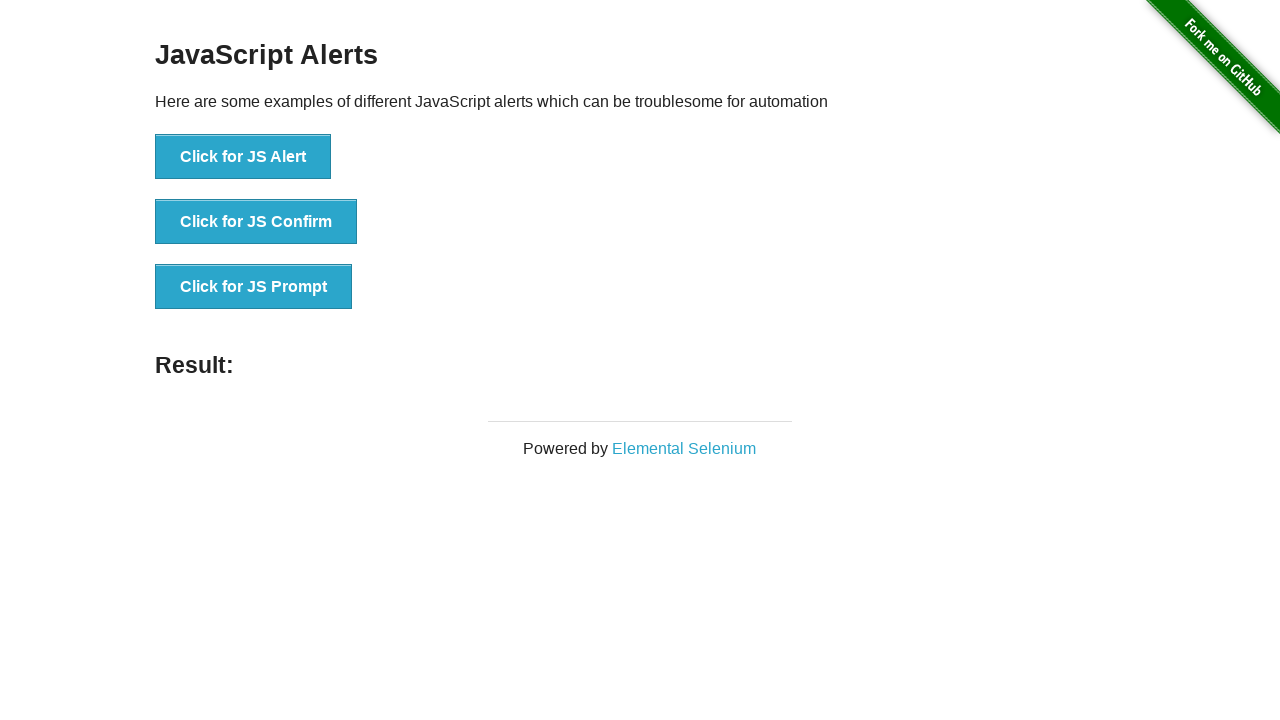

Clicked the prompt button to trigger JavaScript prompt dialog at (254, 287) on xpath=//*[@id='content']/div/ul/li[3]/button
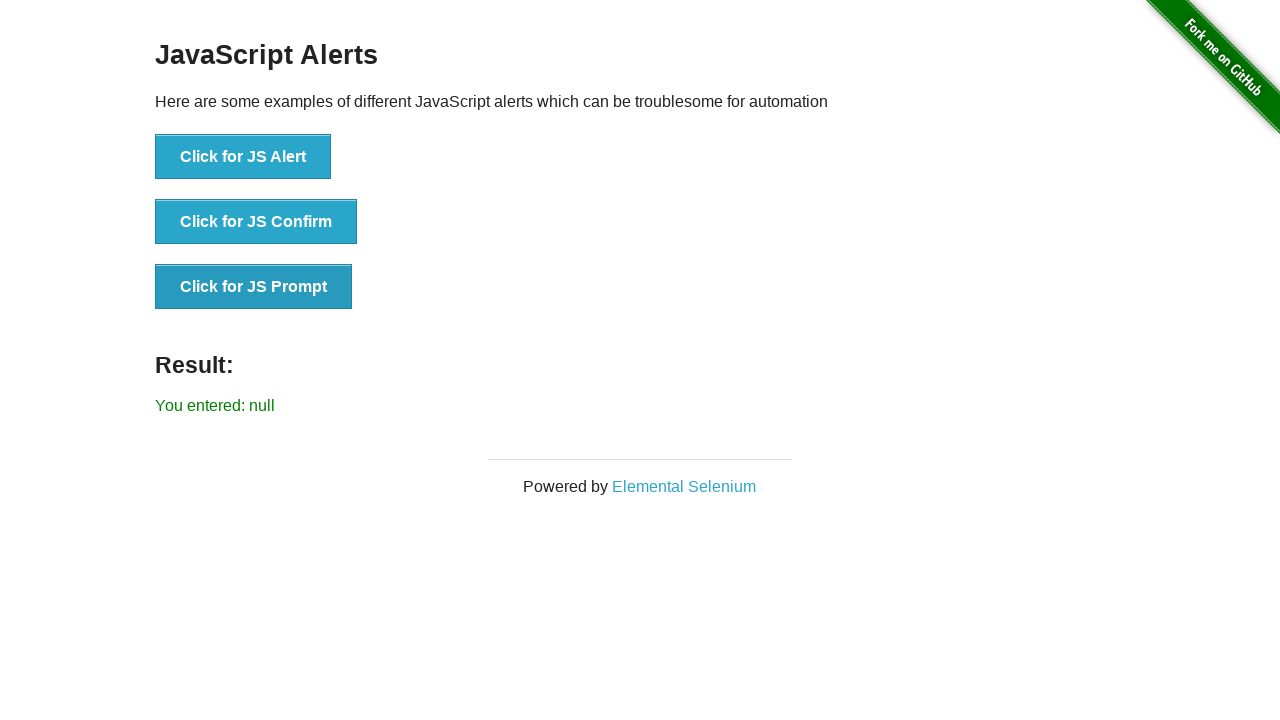

Set up dialog handler to accept prompt with text 'TestUser42'
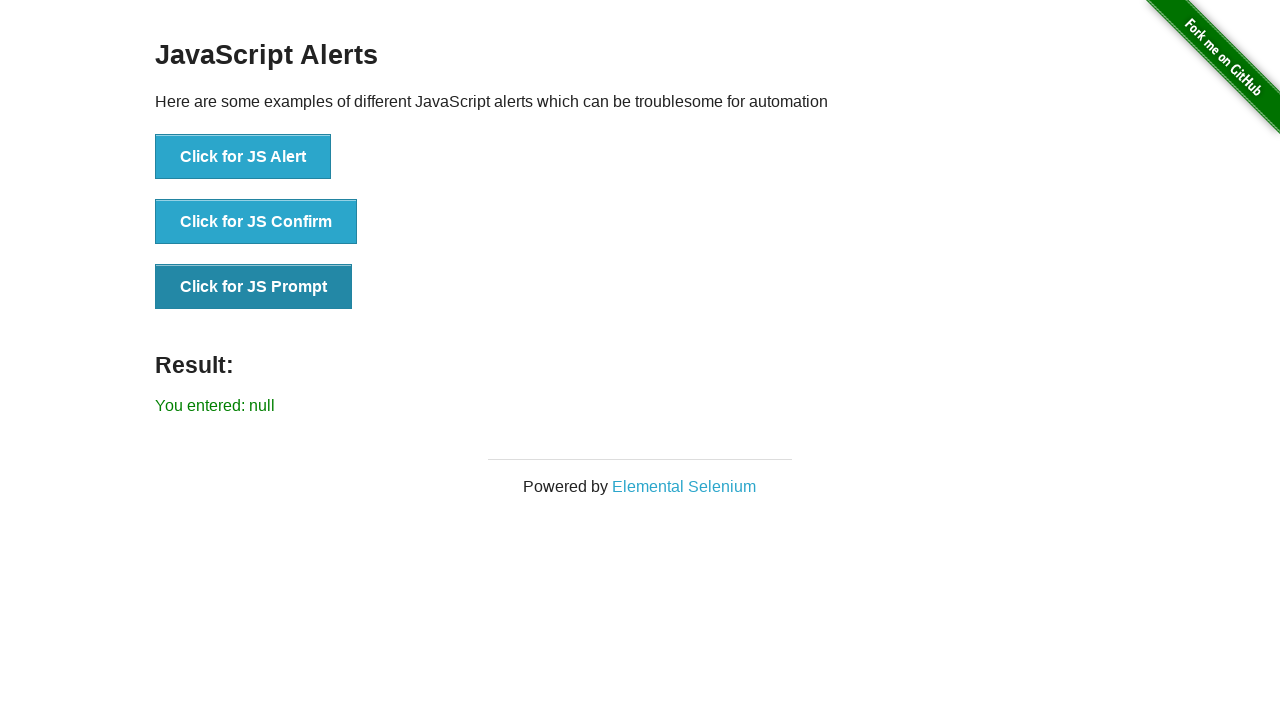

Clicked the prompt button again to trigger dialog with active handler at (254, 287) on xpath=//*[@id='content']/div/ul/li[3]/button
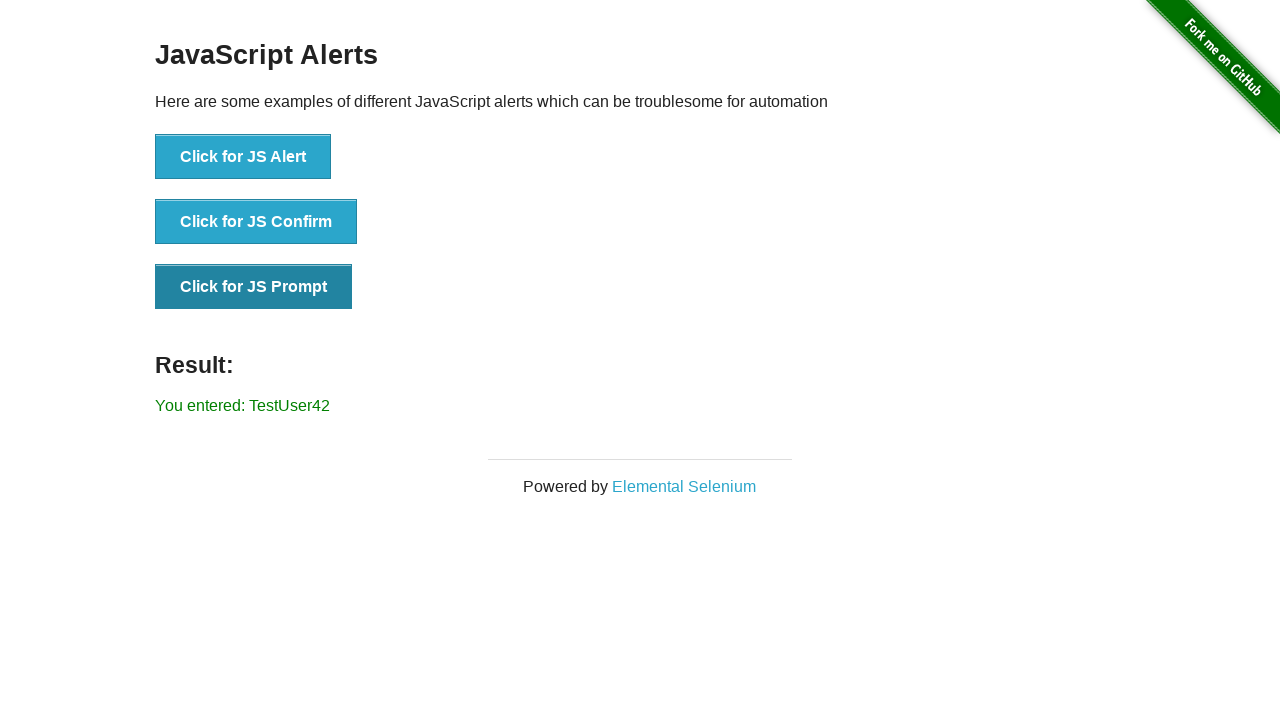

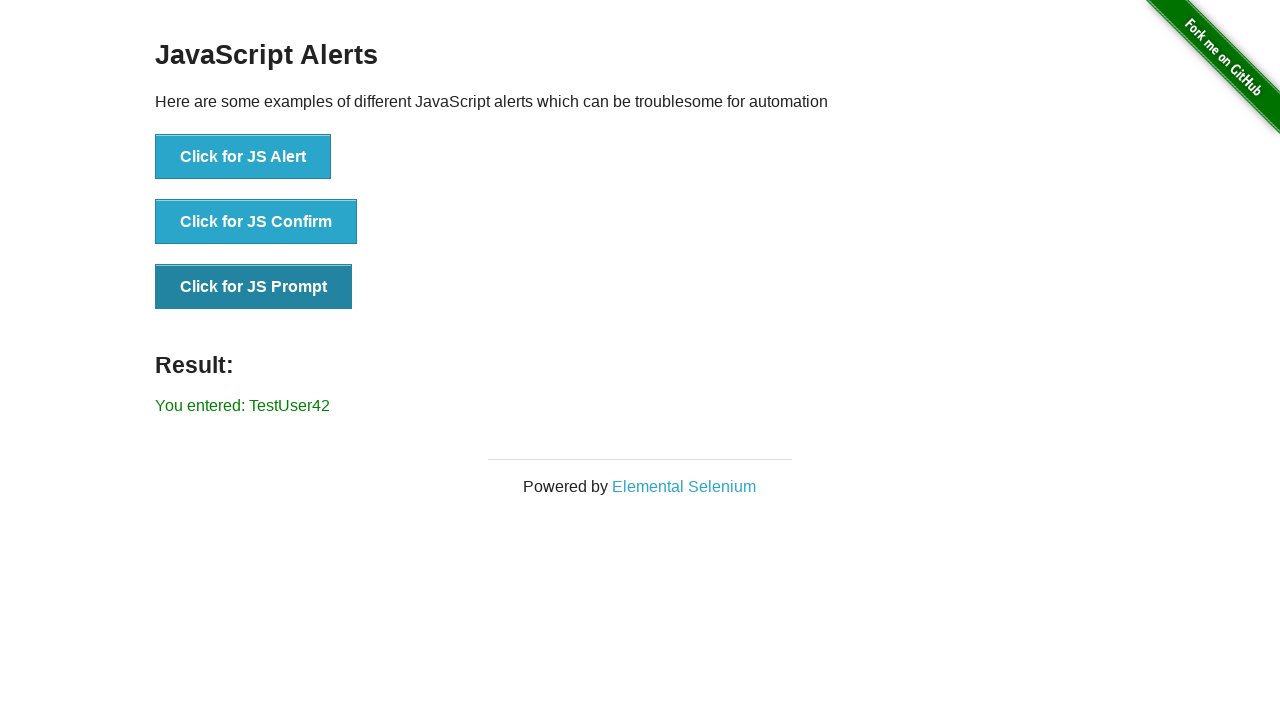